Navigates to GUVI registration page and verifies that registration form elements are present on the page

Starting URL: https://www.guvi.in/register

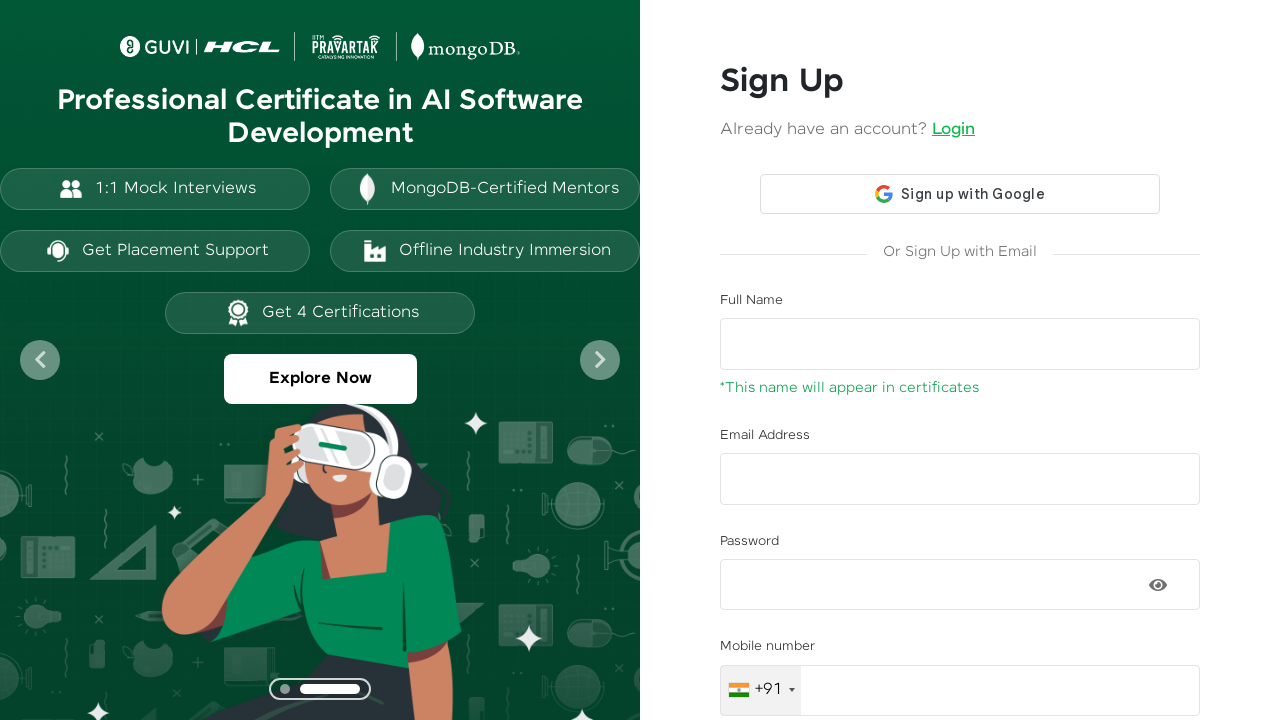

Waited for name field to load on registration form
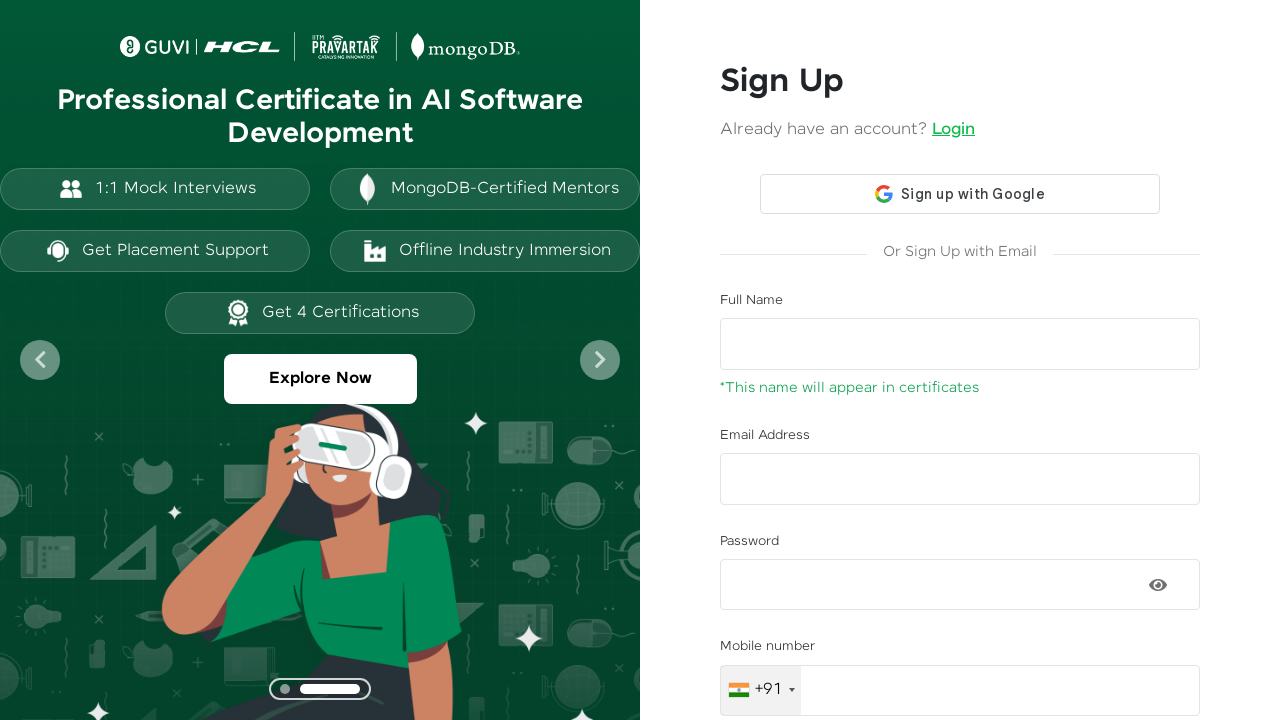

Verified email field is present on registration form
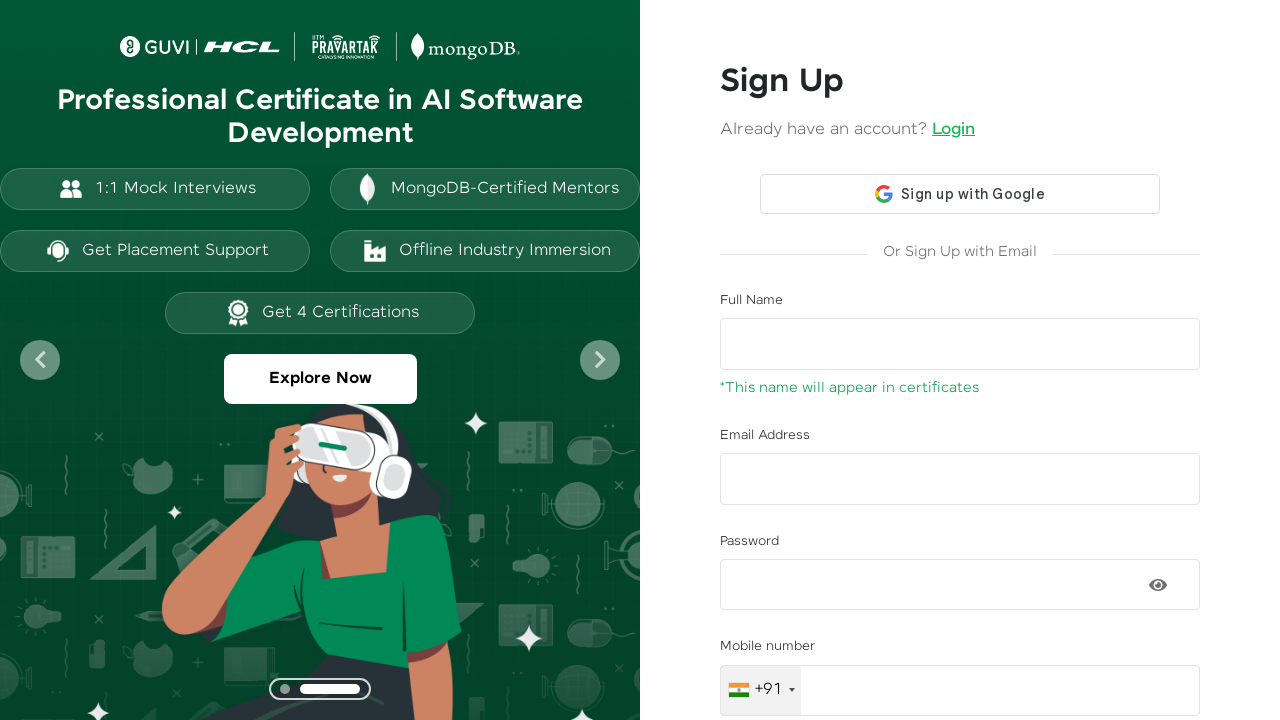

Verified password field is present on registration form
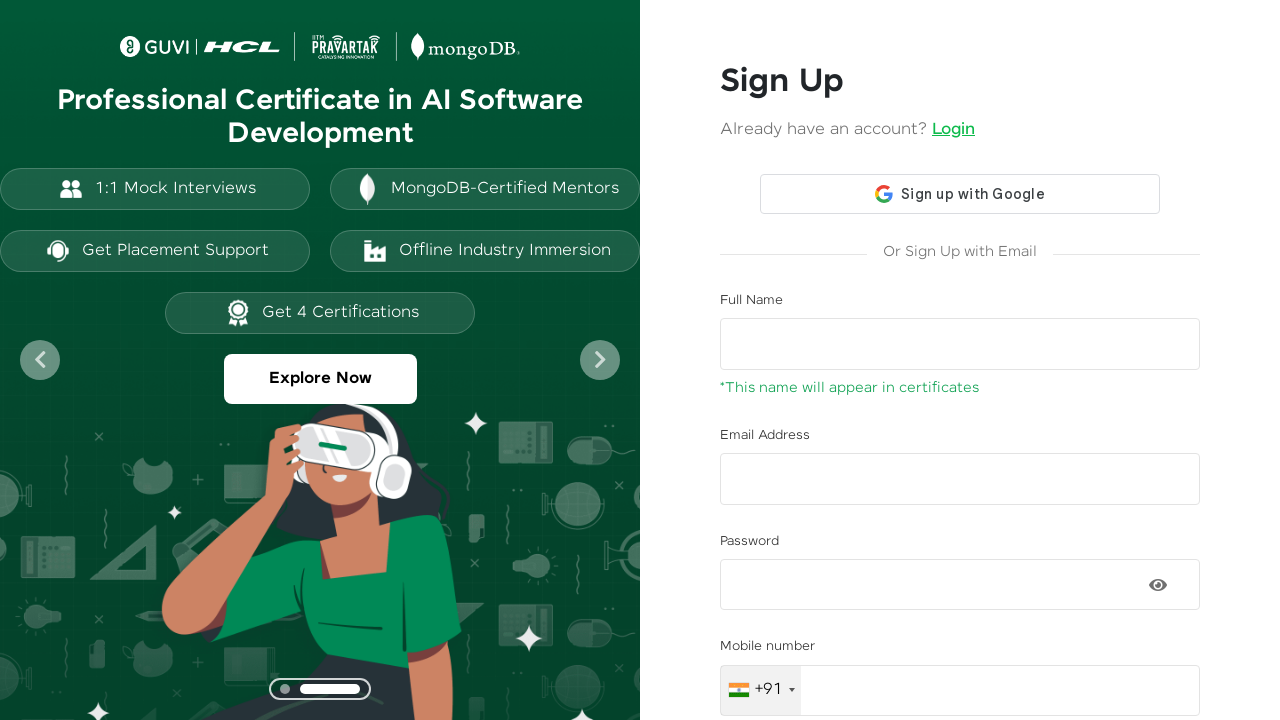

Verified mobile number field is present on registration form
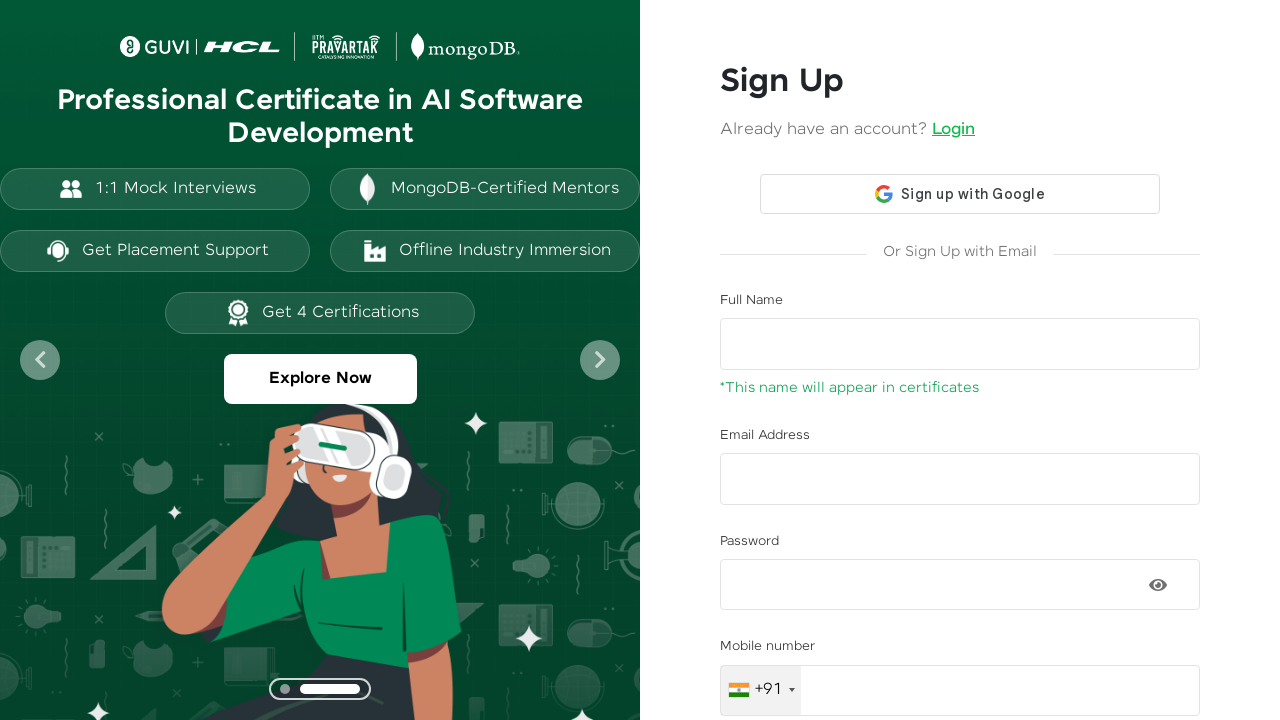

Verified signup button is present on registration form
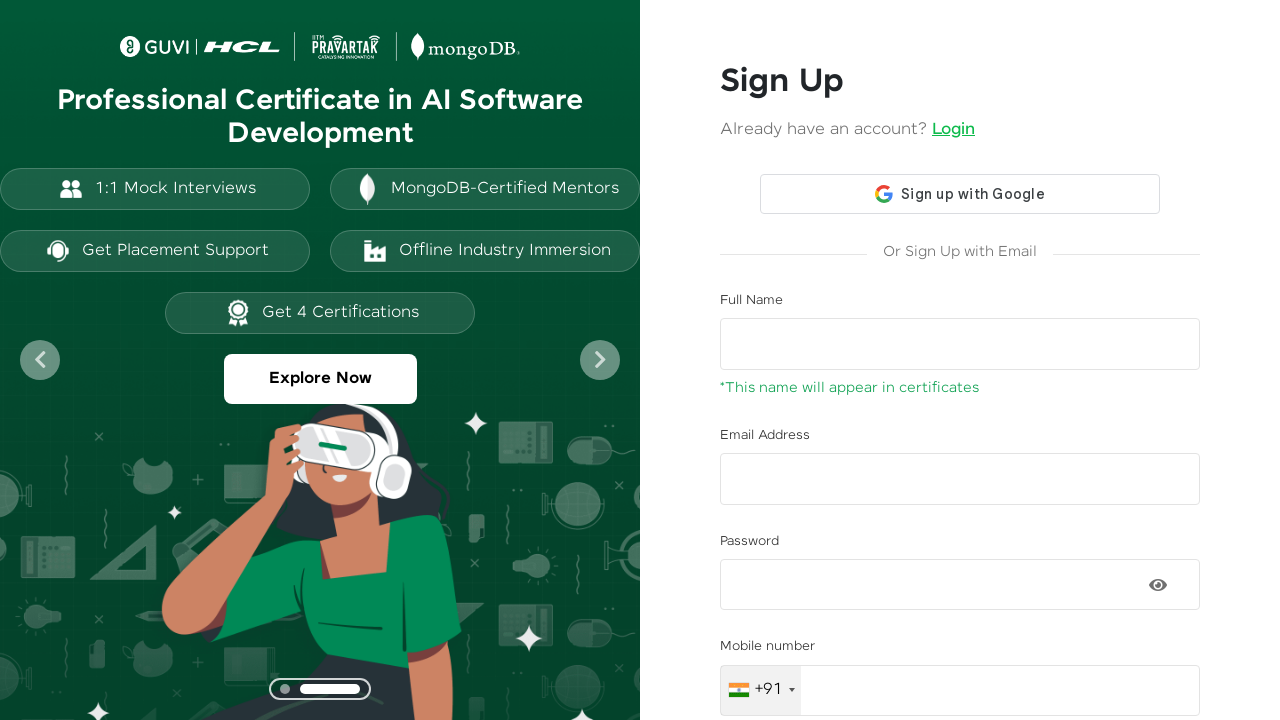

Verified button div element is present on registration form
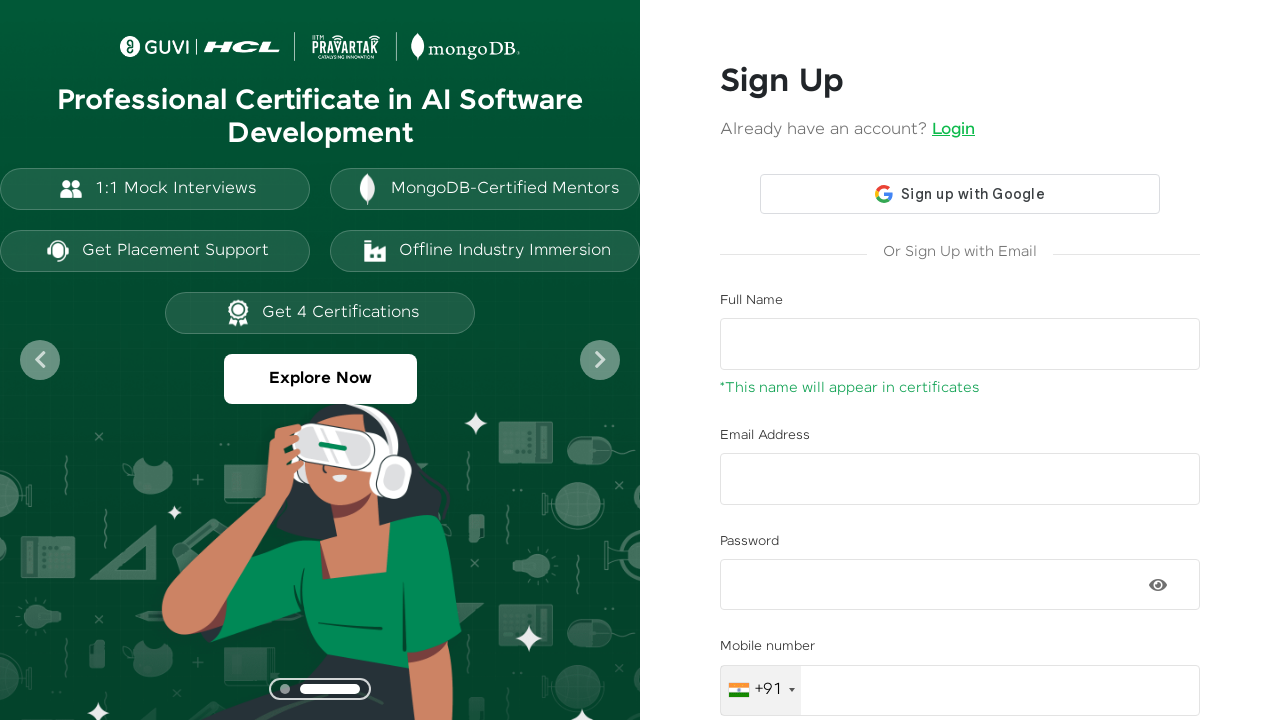

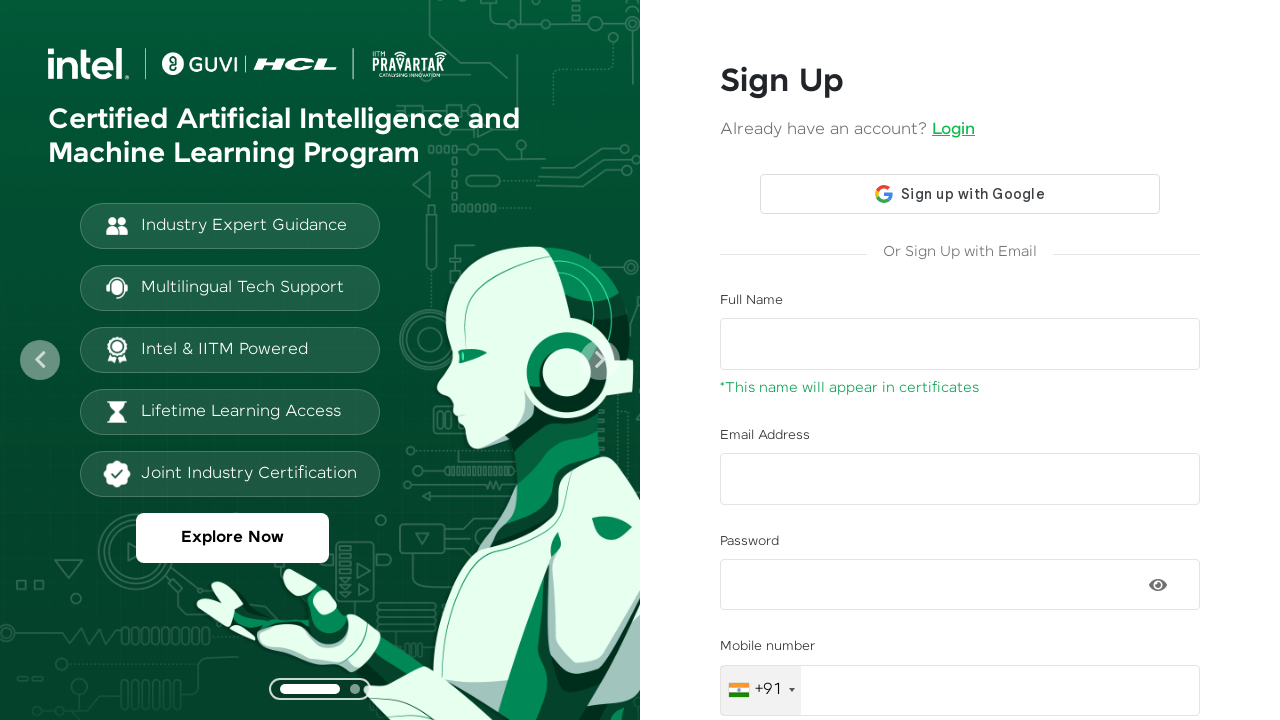